Tests browser window handling by clicking a Twitter link that opens in a new window, switching to the new window, closing it, and switching back to the parent window.

Starting URL: https://opensource-demo.orangehrmlive.com/

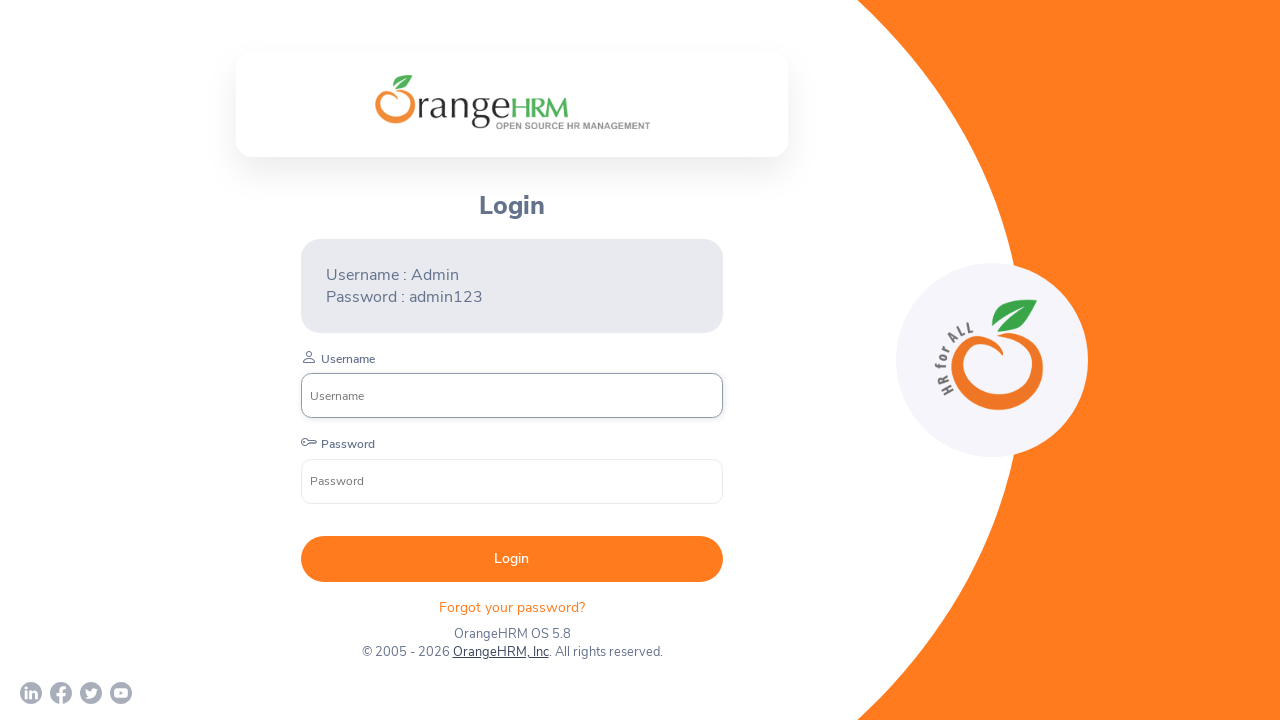

Waited for page to load with networkidle state
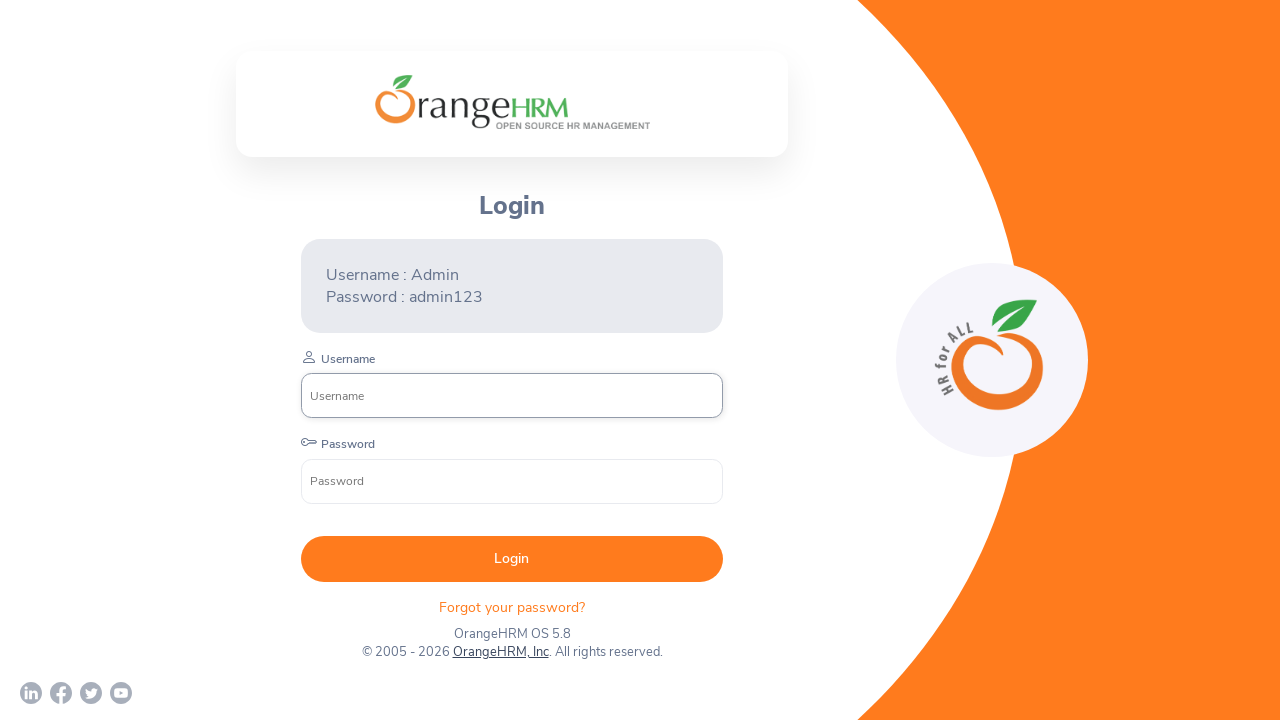

Clicked Twitter link and new window opened at (91, 693) on a[href*='twitter']
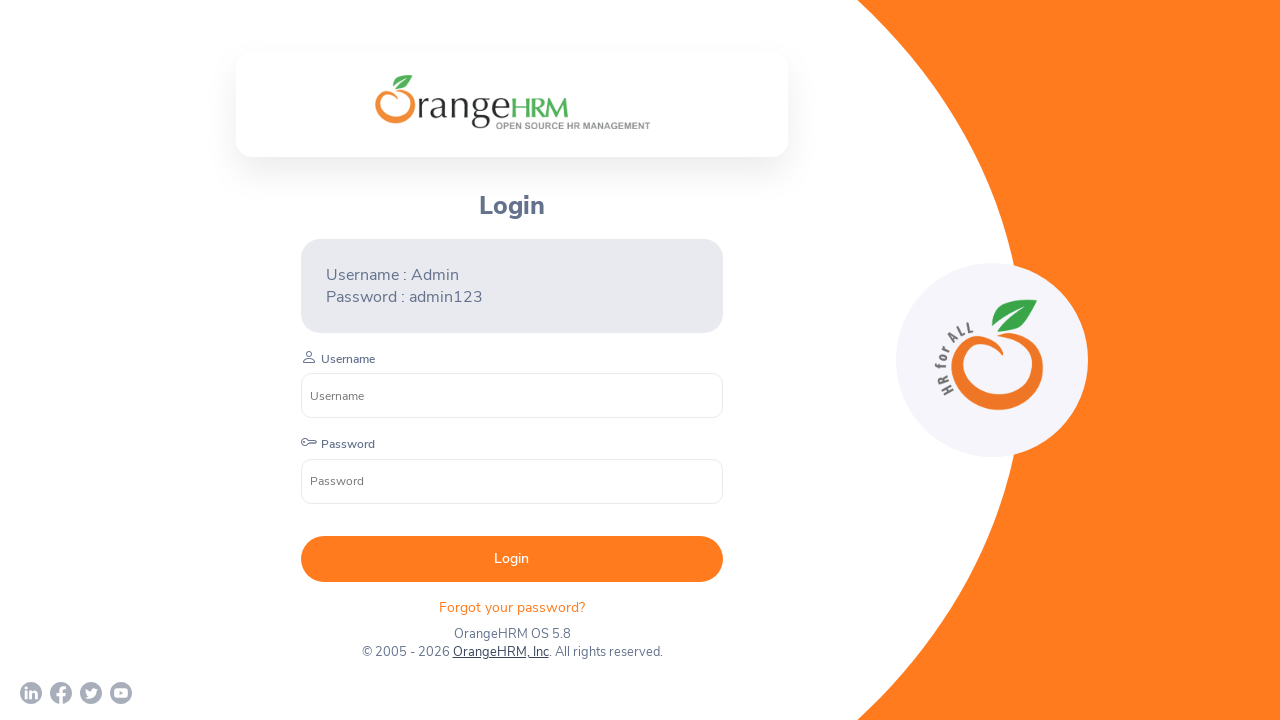

Captured reference to new child window
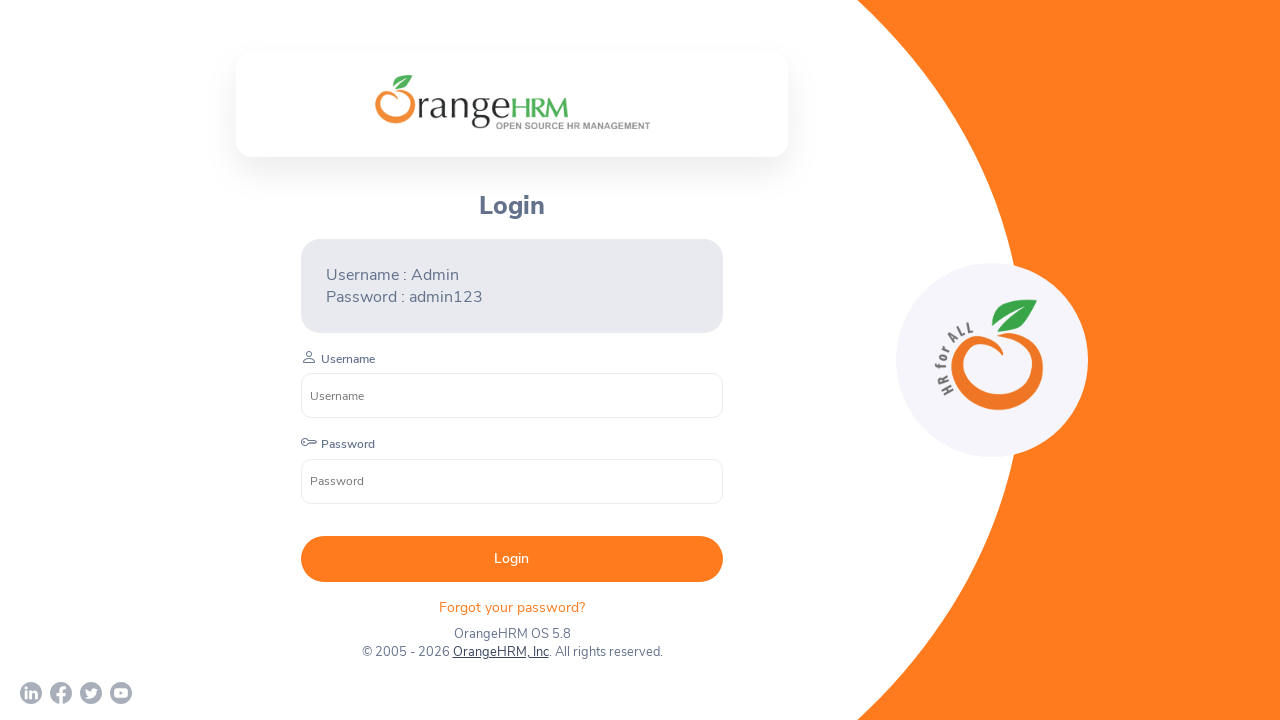

Waited for child window to load with domcontentloaded state
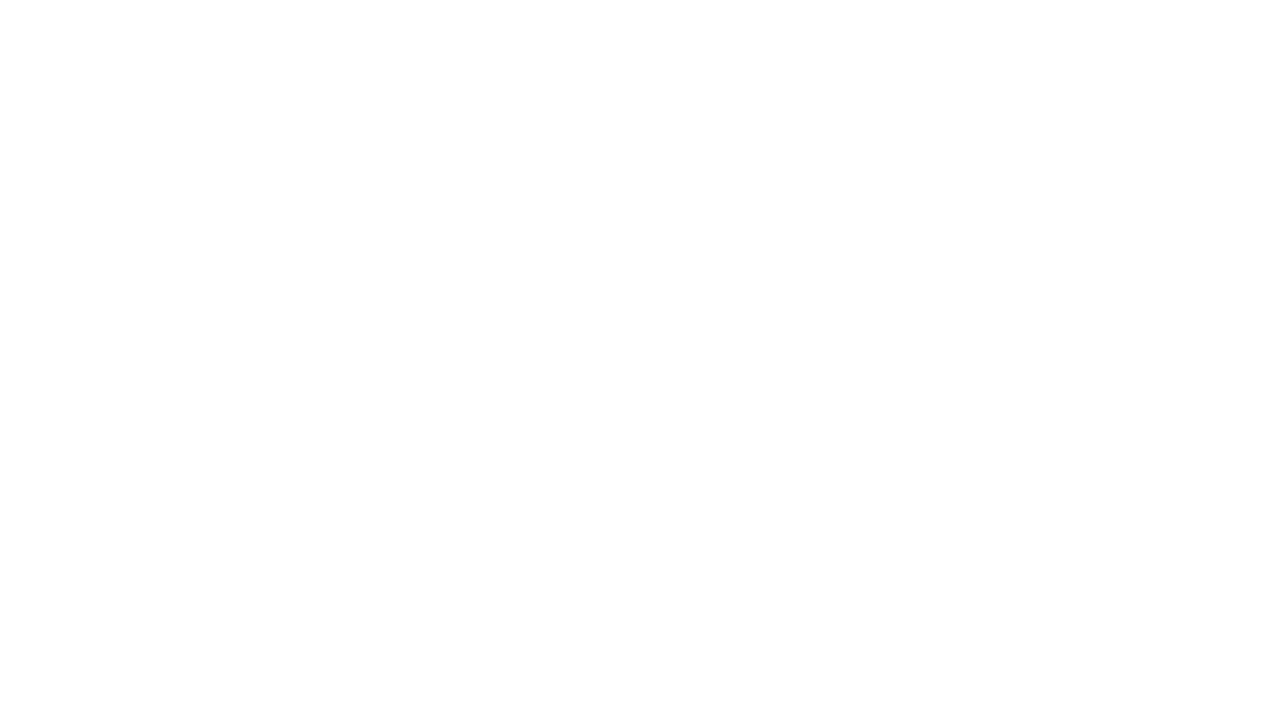

Verified child window URL: chrome-error://chromewebdata/
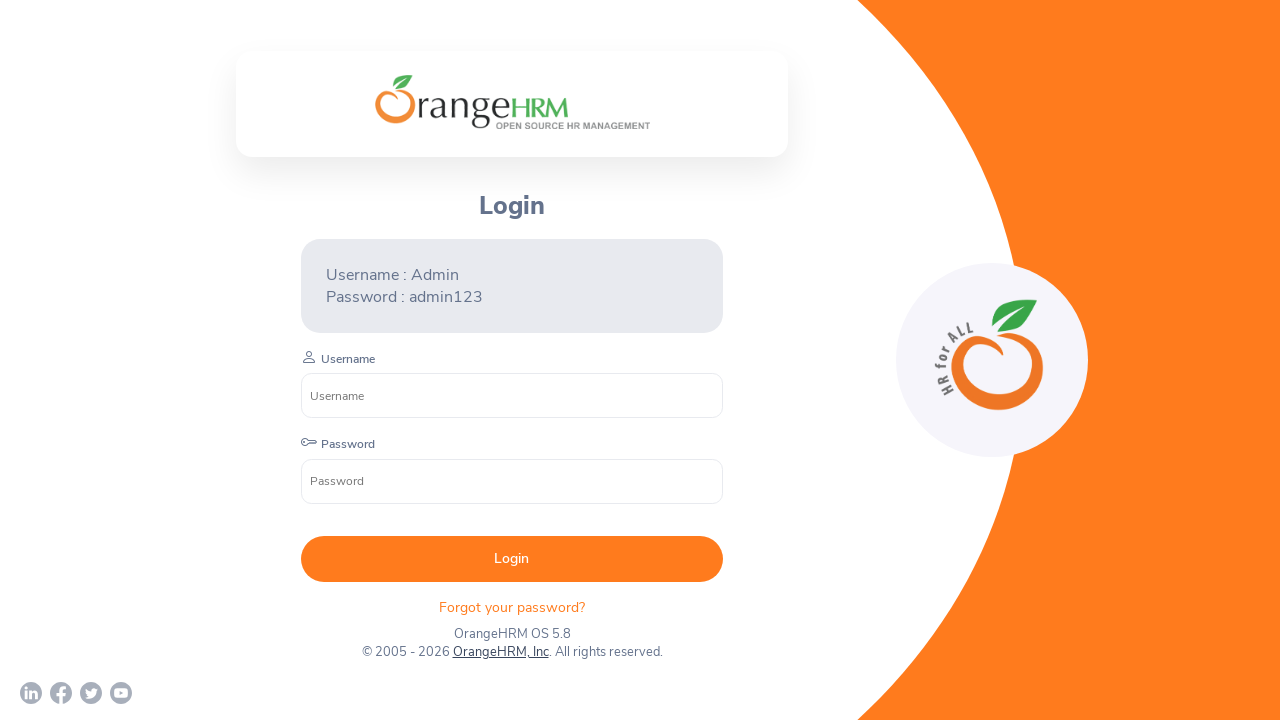

Closed child window
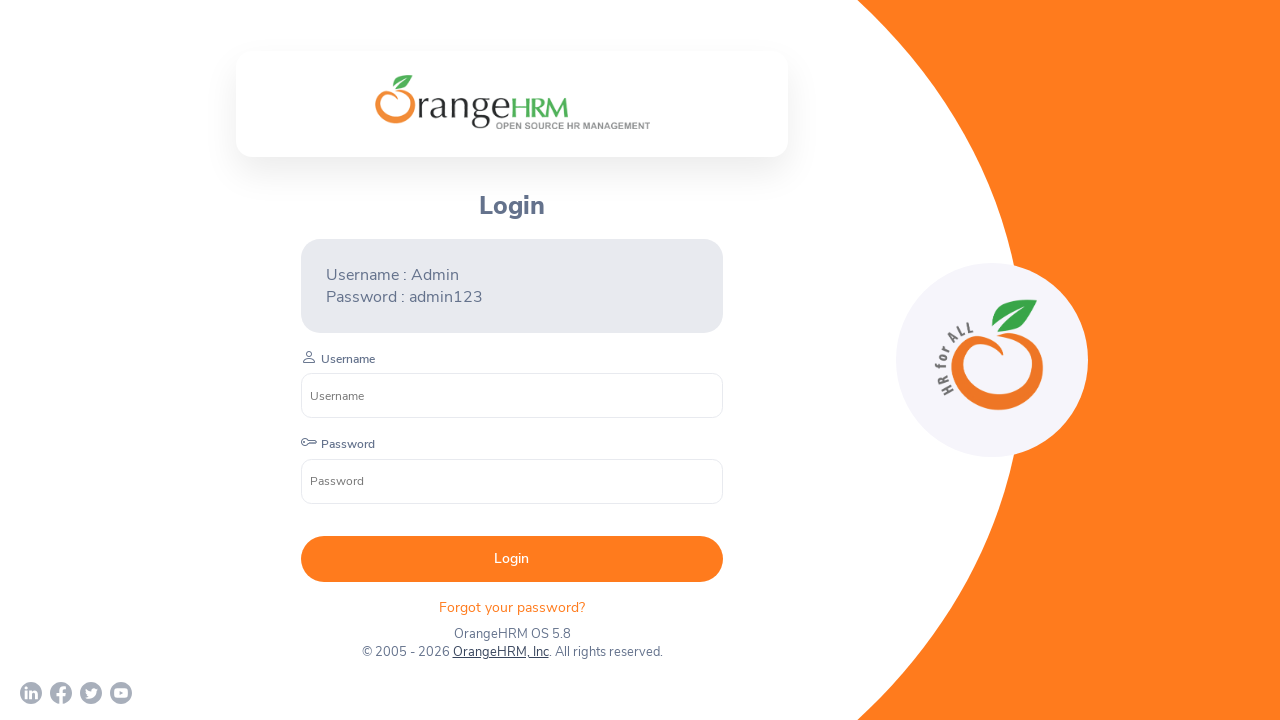

Verified parent window is still active with URL: https://opensource-demo.orangehrmlive.com/web/index.php/auth/login
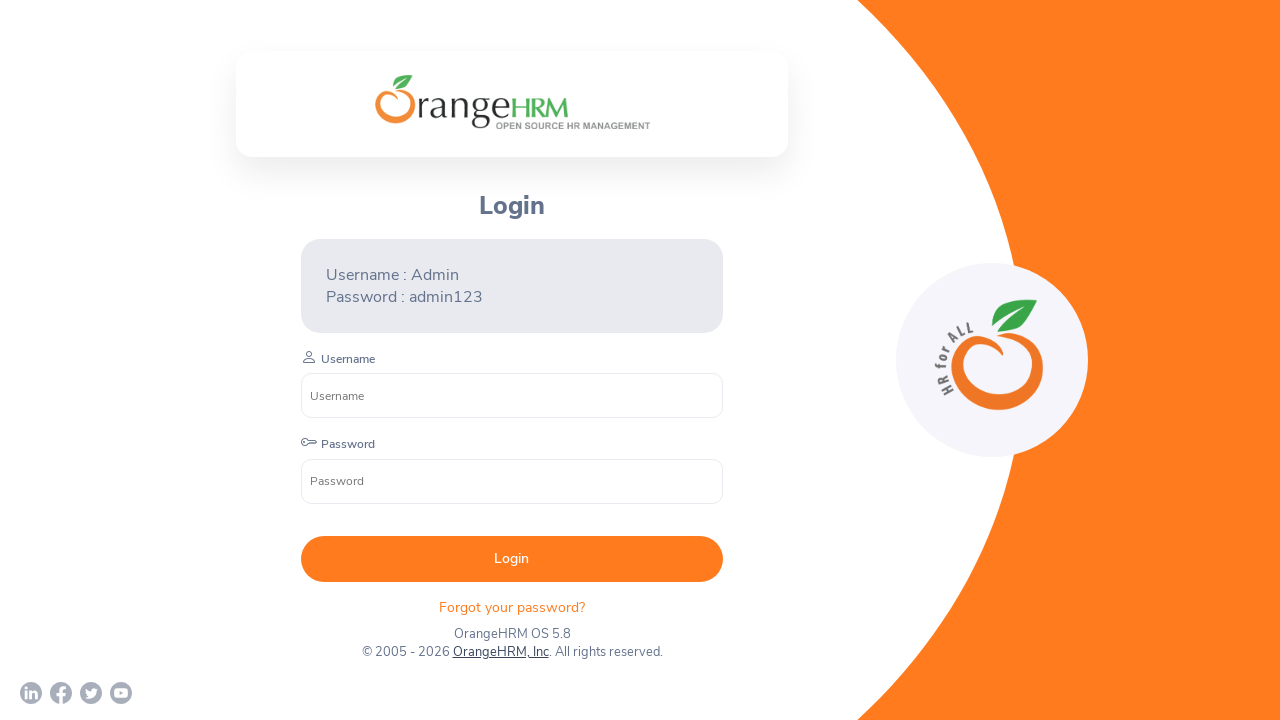

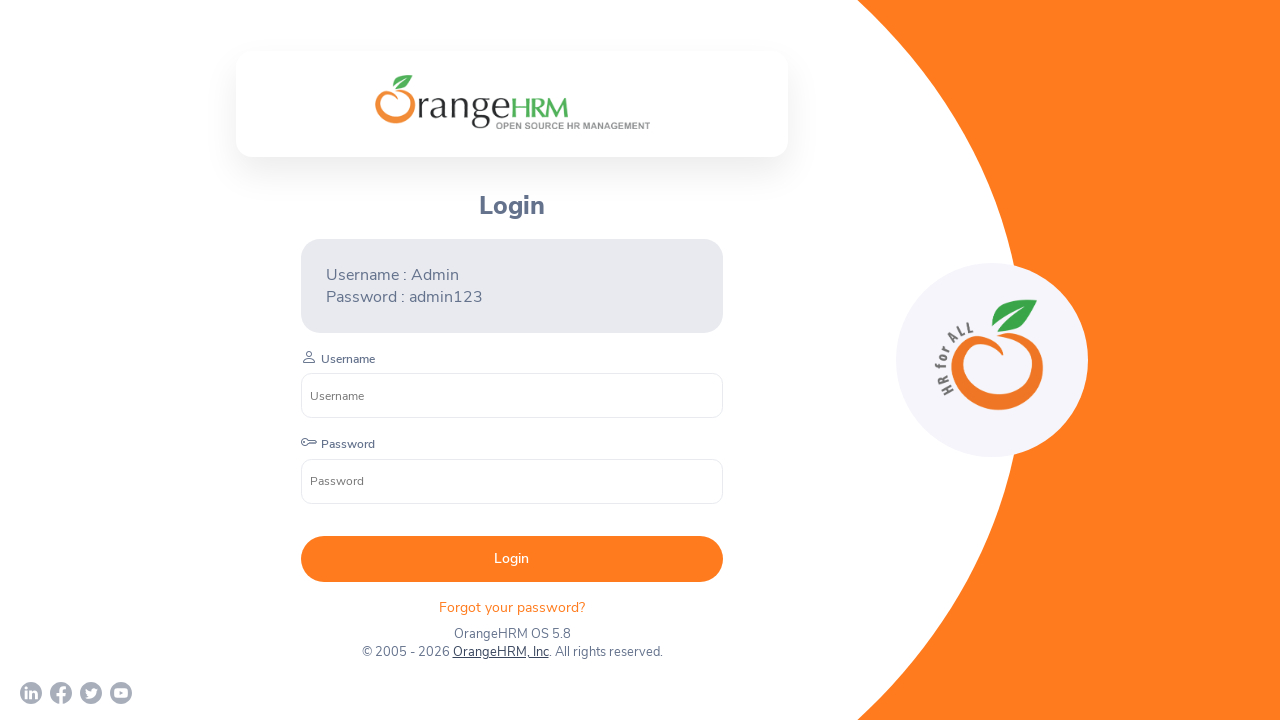